Tests dynamic control elements by clicking Remove button, verifying "It's gone!" message, clicking Add button, and verifying "It's back" message

Starting URL: https://the-internet.herokuapp.com/dynamic_controls

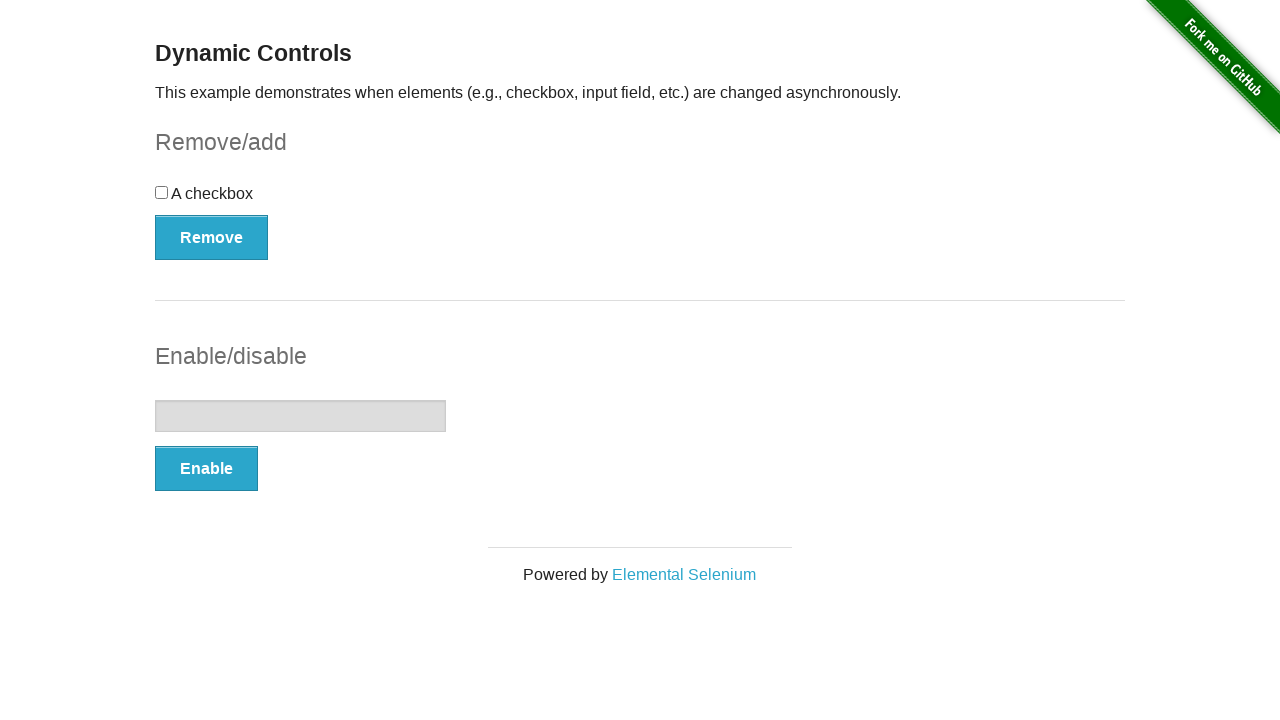

Navigated to dynamic controls page
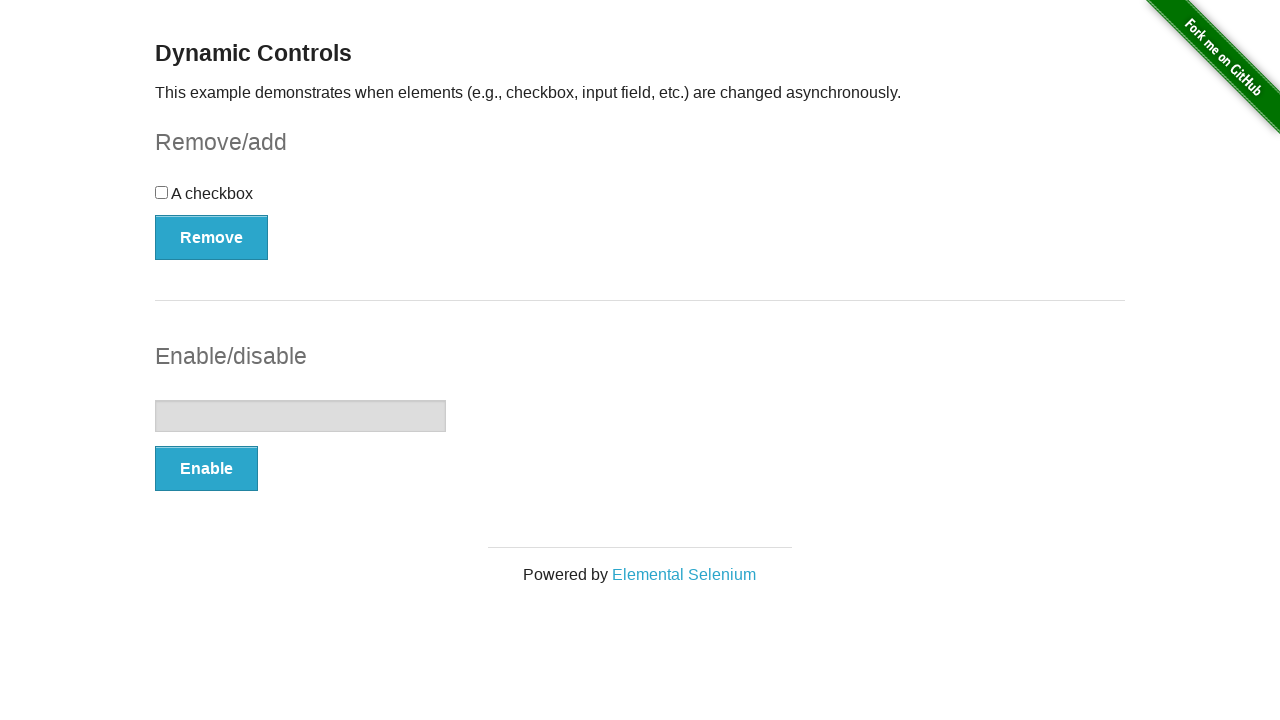

Clicked Remove button to remove dynamic control element at (212, 237) on xpath=//*[text()='Remove']
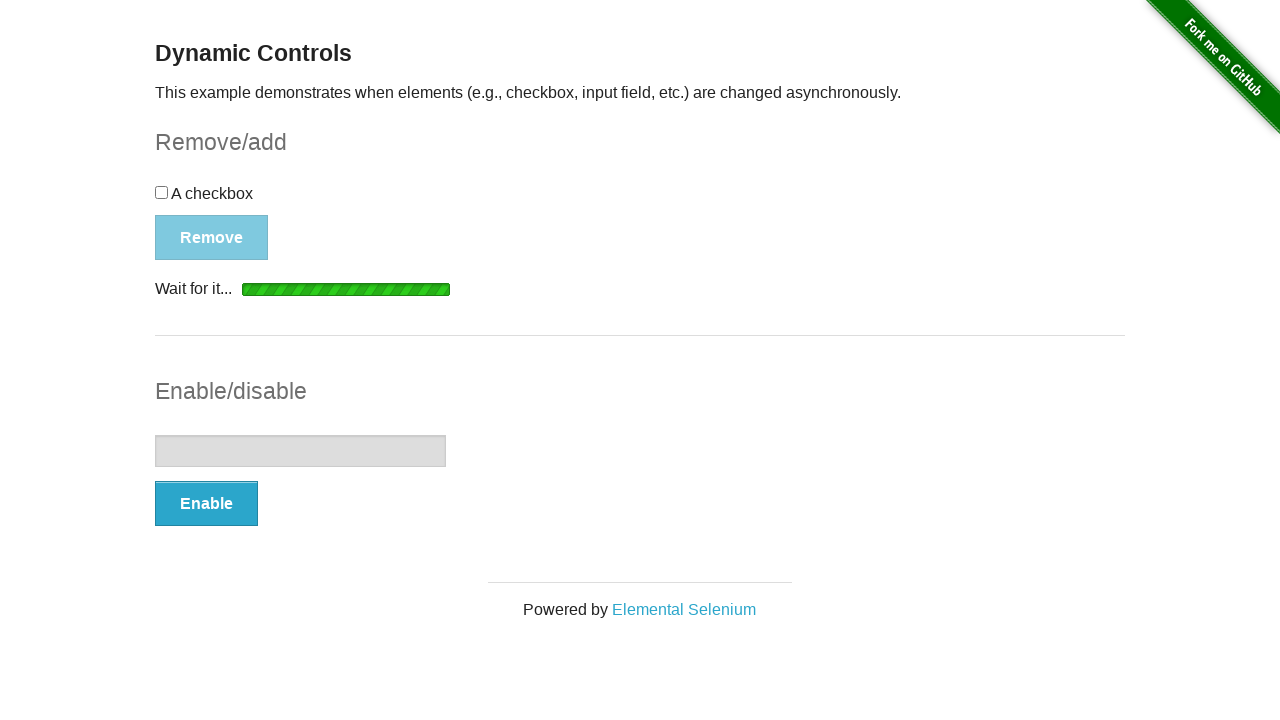

Verified "It's gone!" message appeared after removing element
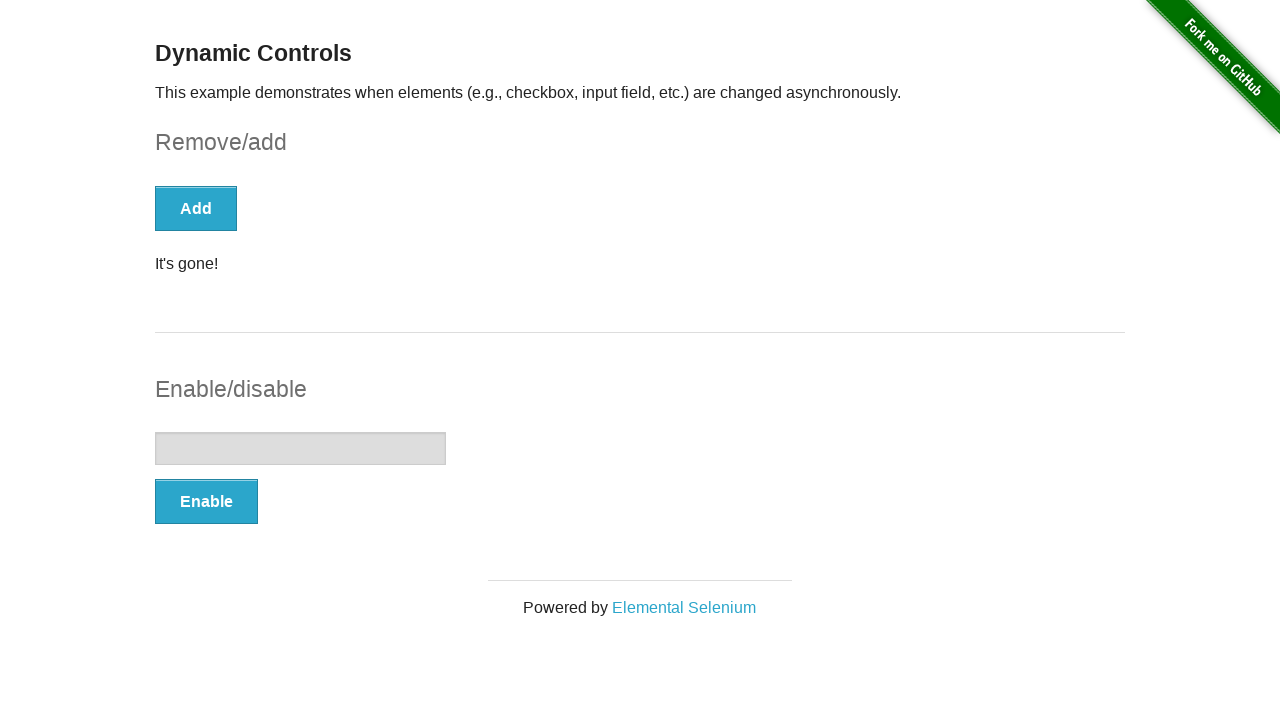

Clicked Add button to restore dynamic control element at (196, 208) on xpath=//*[text()='Add']
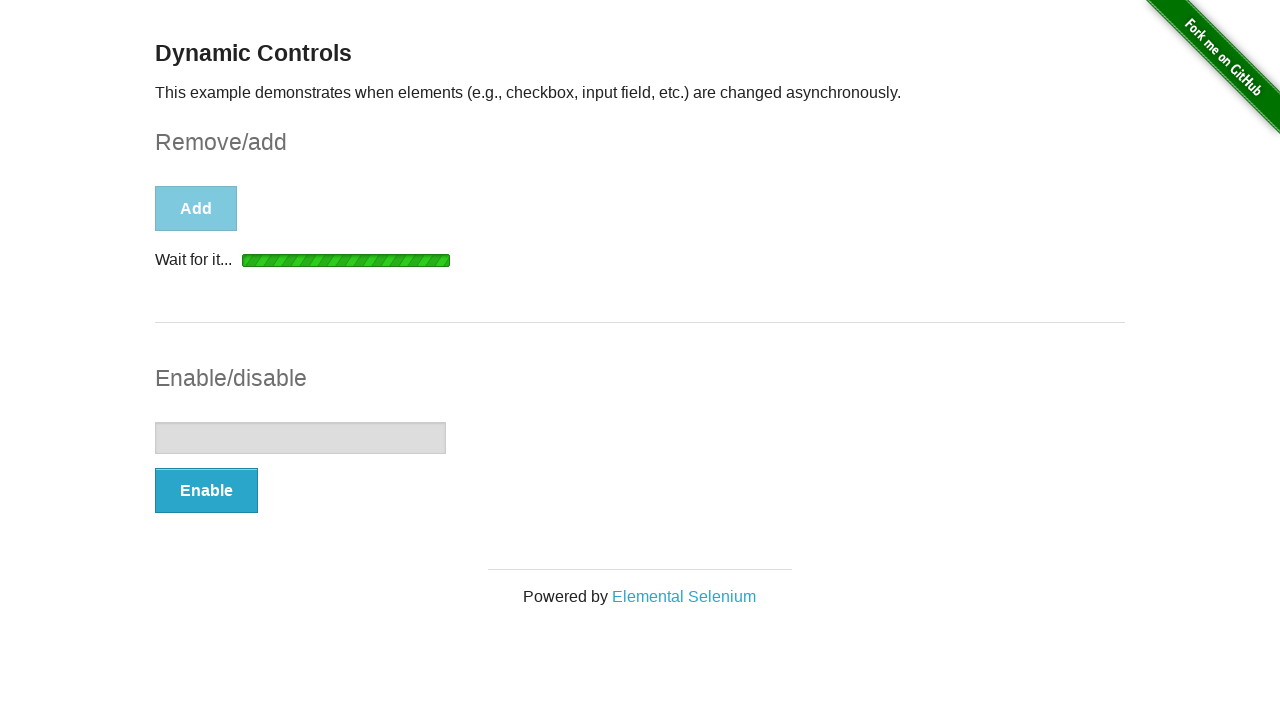

Verified "It's back" message appeared after adding element back
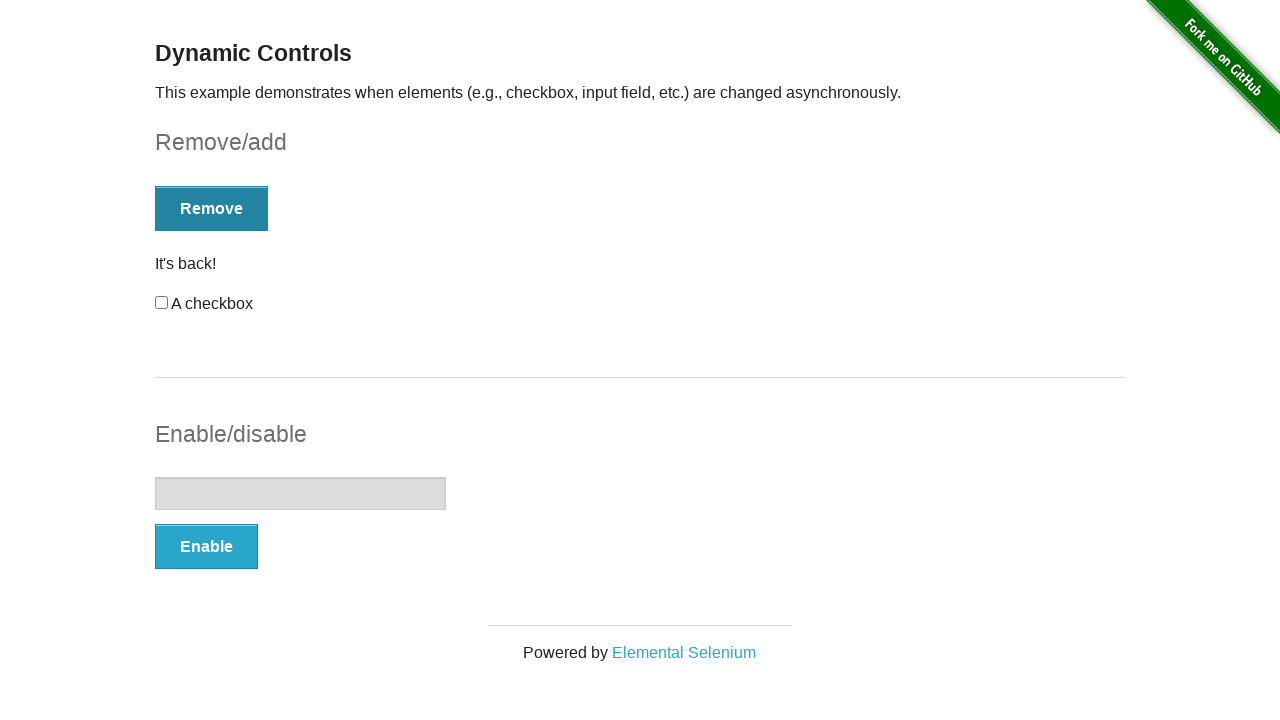

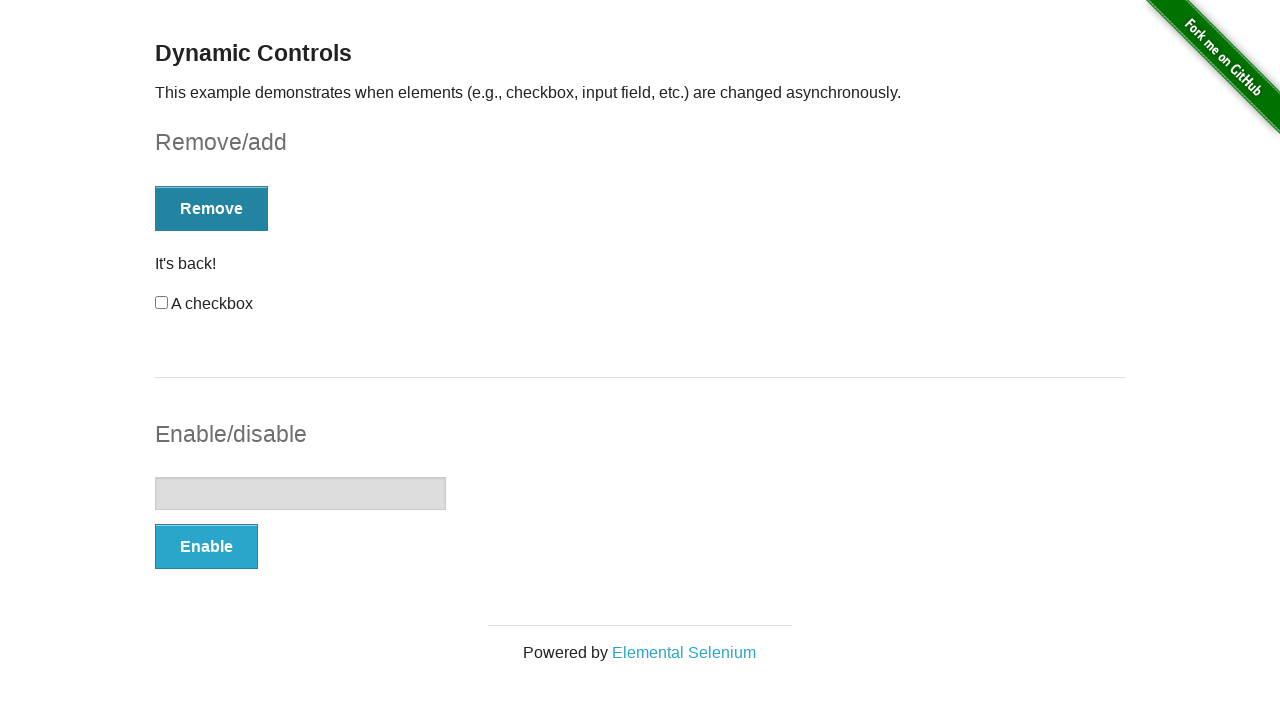